Tests mouse hover functionality by switching to an iframe and hovering over a smiley image to trigger a mouseover event that makes the image larger

Starting URL: https://www.w3schools.com/jsref/tryit.asp?filename=tryjsref_onmouseover

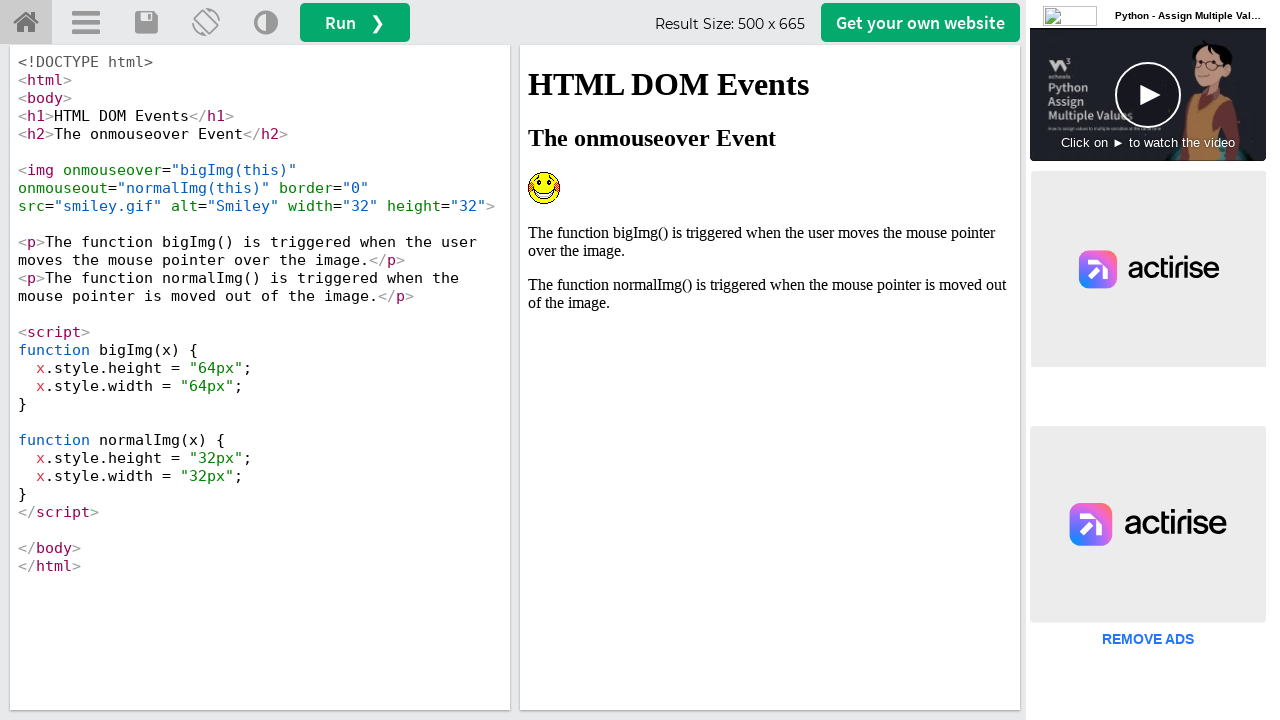

Hovered over smiley image in iframe to trigger mouseover event at (544, 188) on #iframeResult >> internal:control=enter-frame >> xpath=//img[@alt='Smiley']
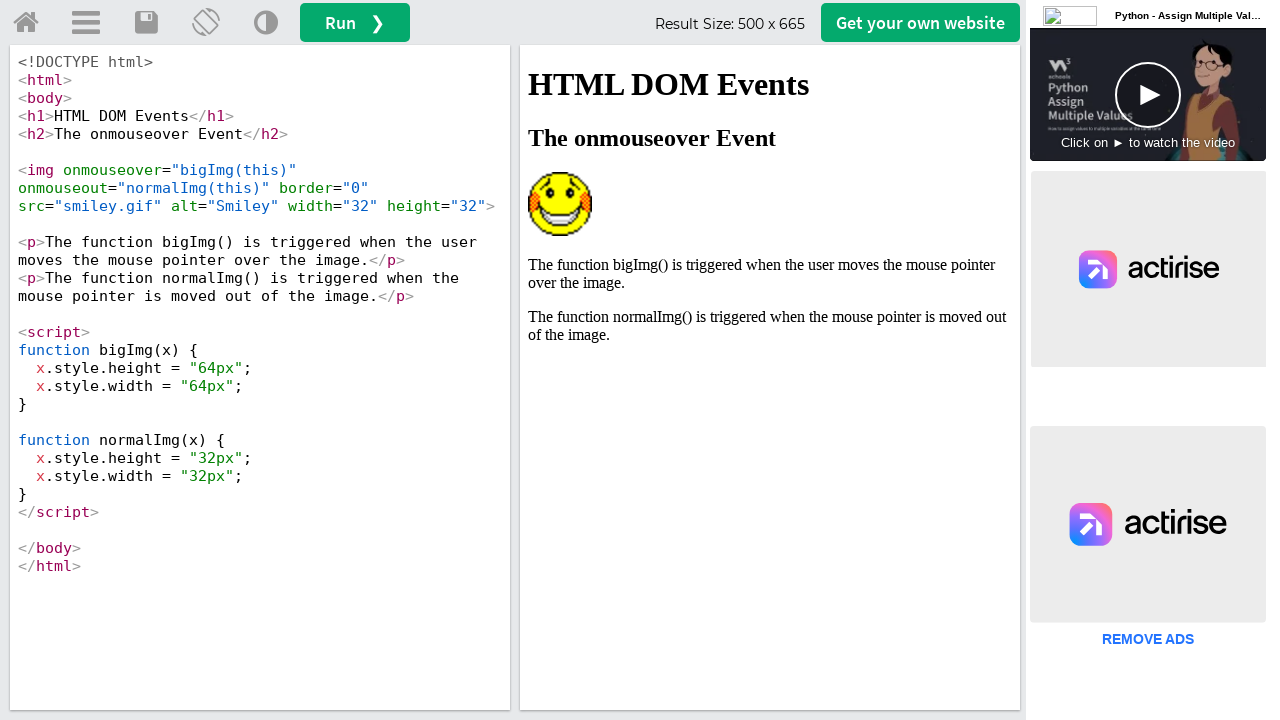

Waited 1 second to observe the hover effect making the image larger
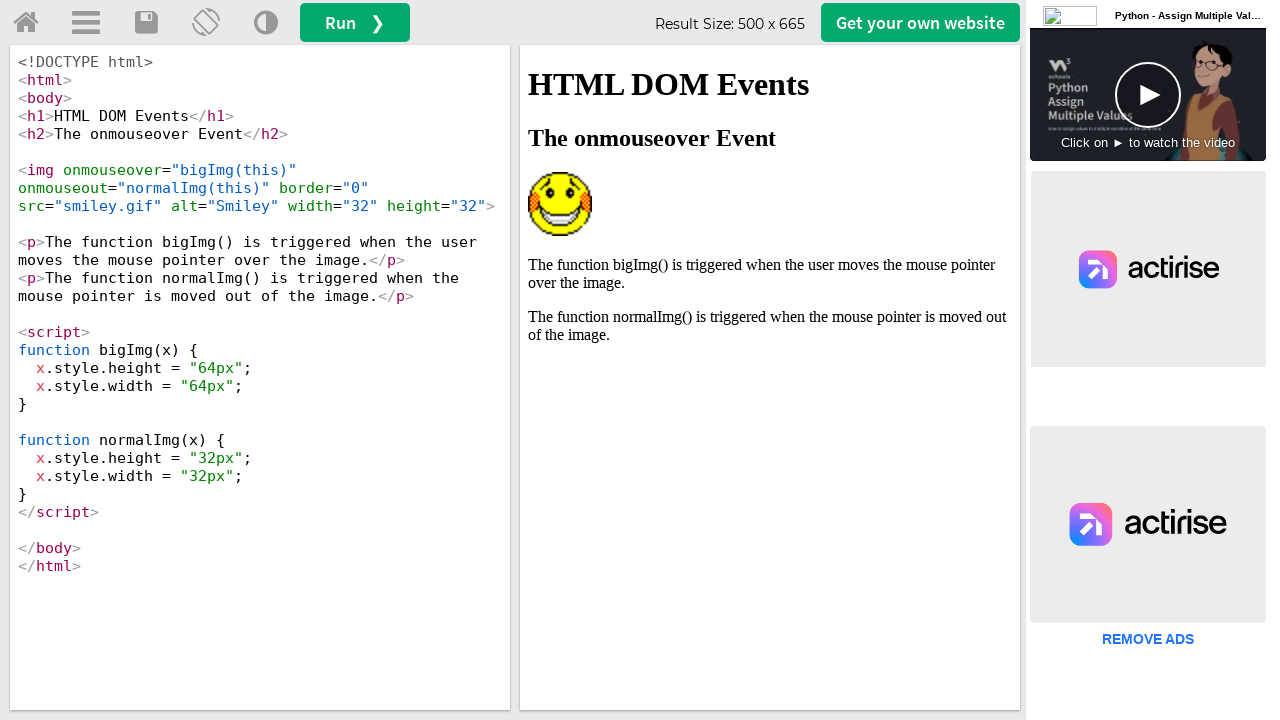

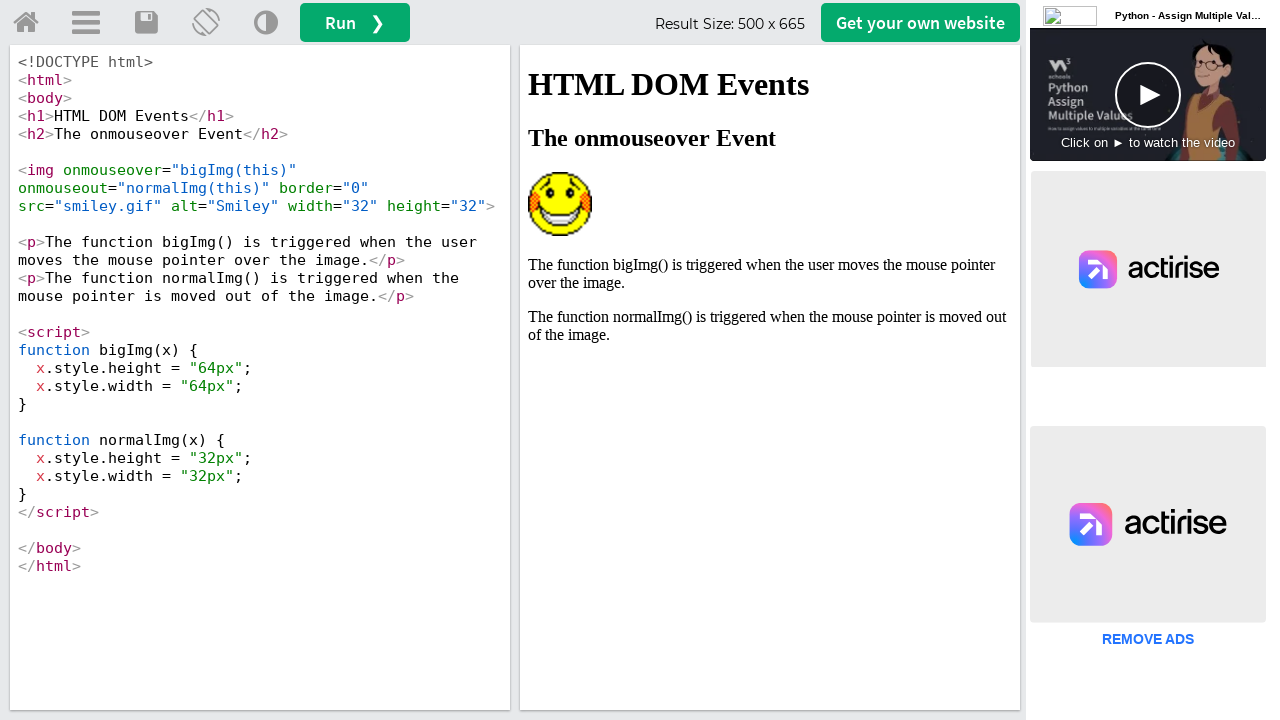